Navigates to The Internet test site and clicks on the 10th link in the content area

Starting URL: https://the-internet.herokuapp.com/

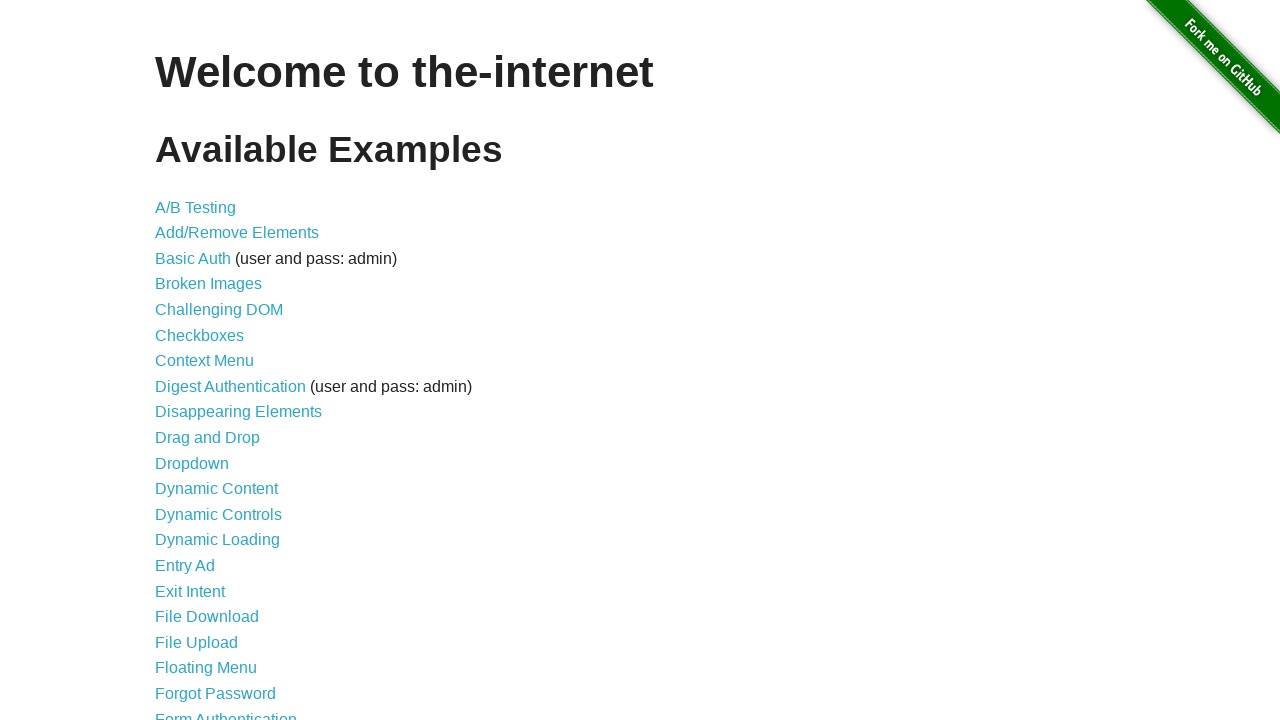

Navigated to The Internet test site
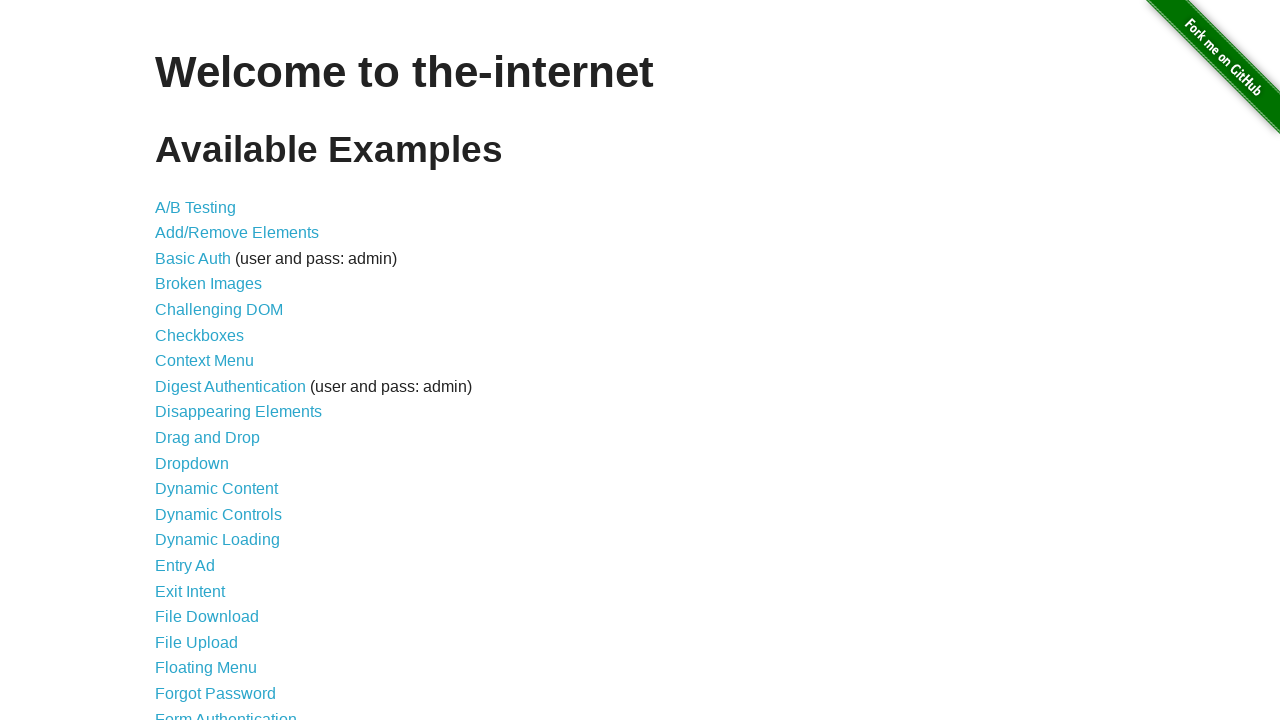

Located content area
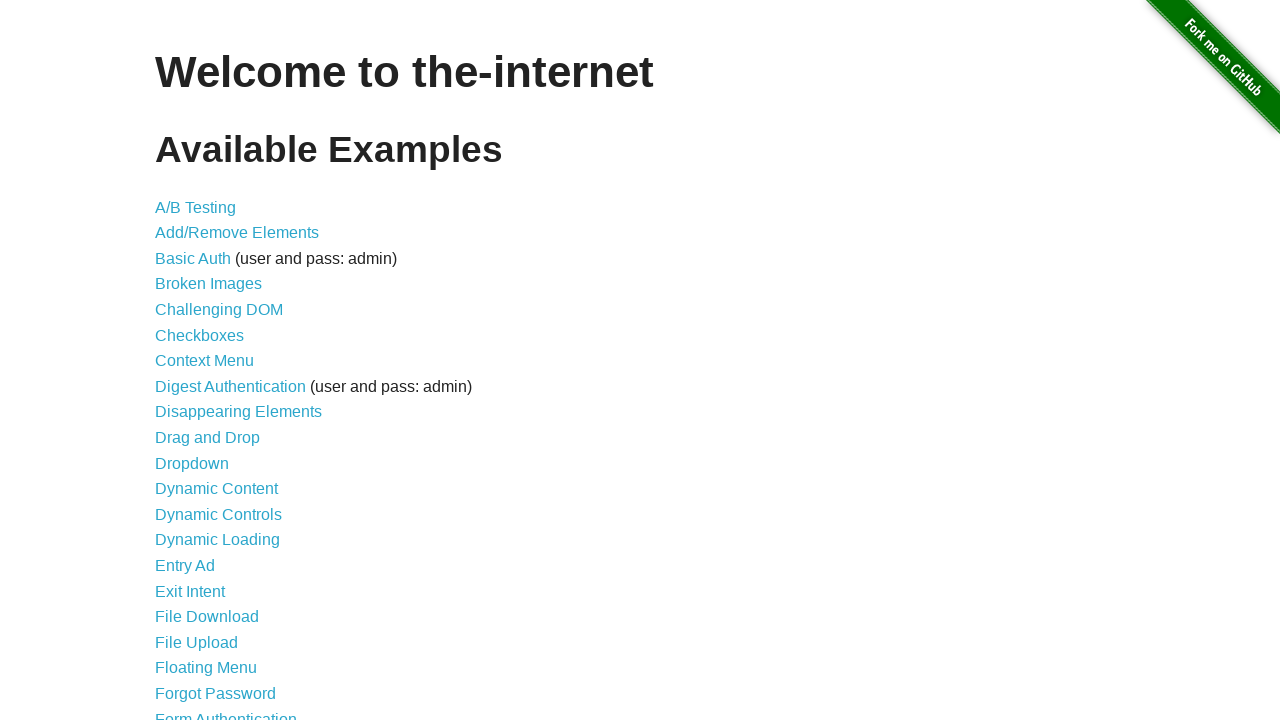

Located all links in content area
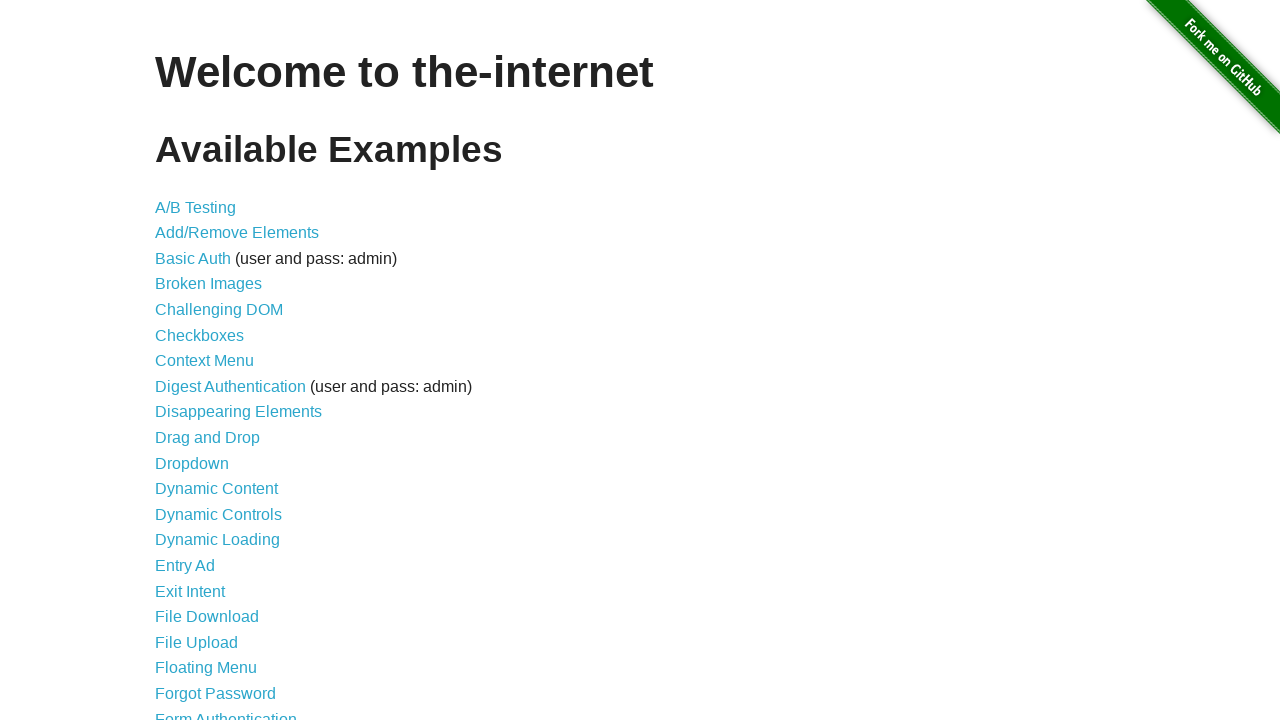

Clicked the 10th link in the content area at (208, 438) on #content >> a >> nth=9
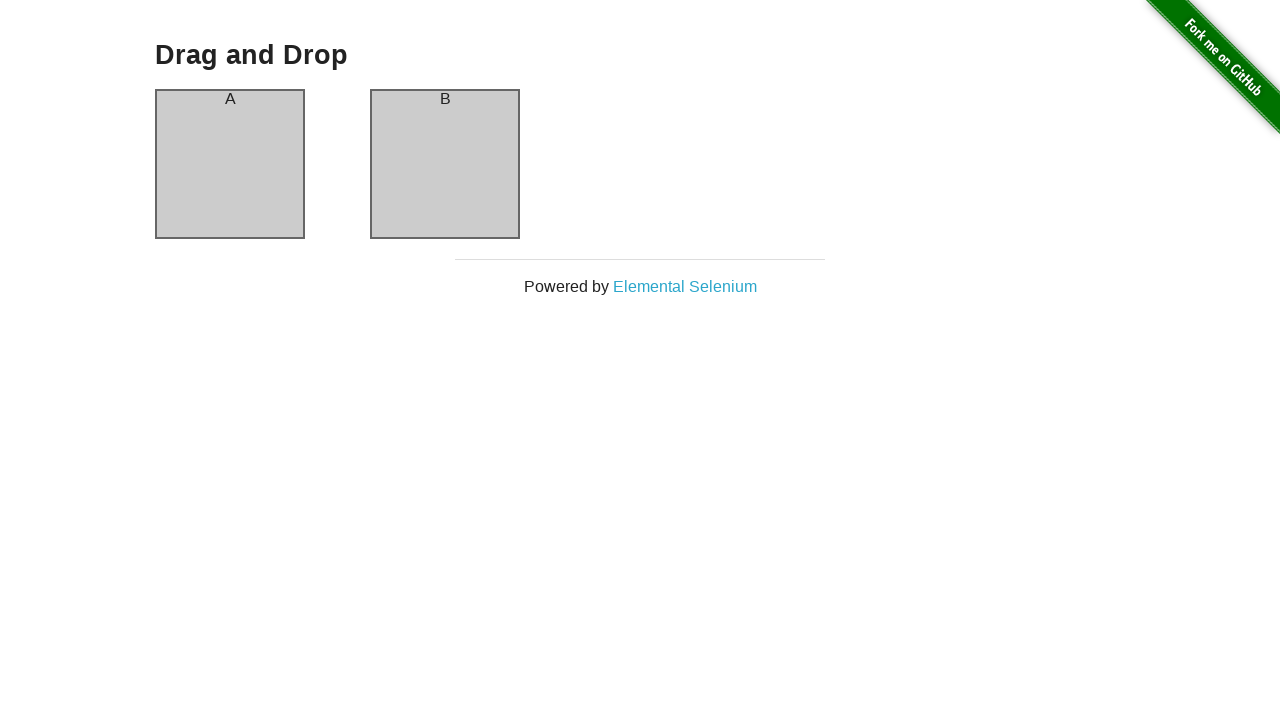

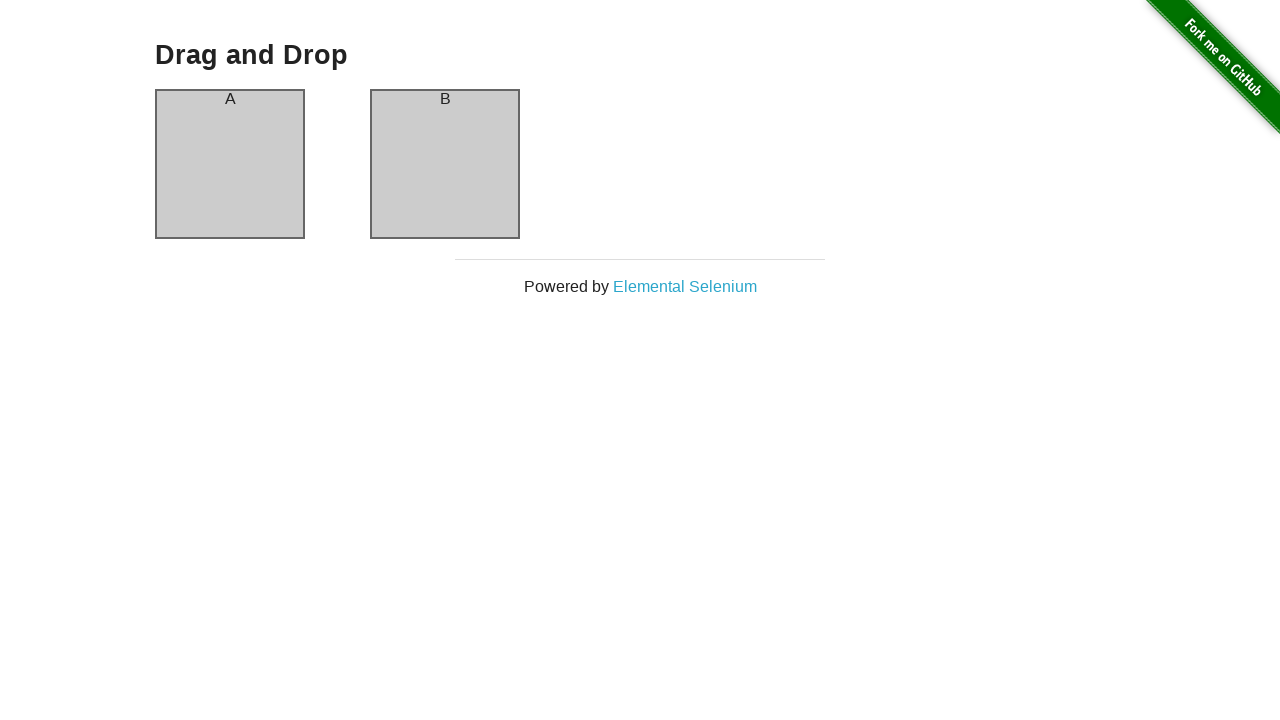